Tests HTML-style alert (SweetAlert) by clicking a button, verifying the popup text, and dismissing it by clicking OK

Starting URL: https://sweetalert.js.org/

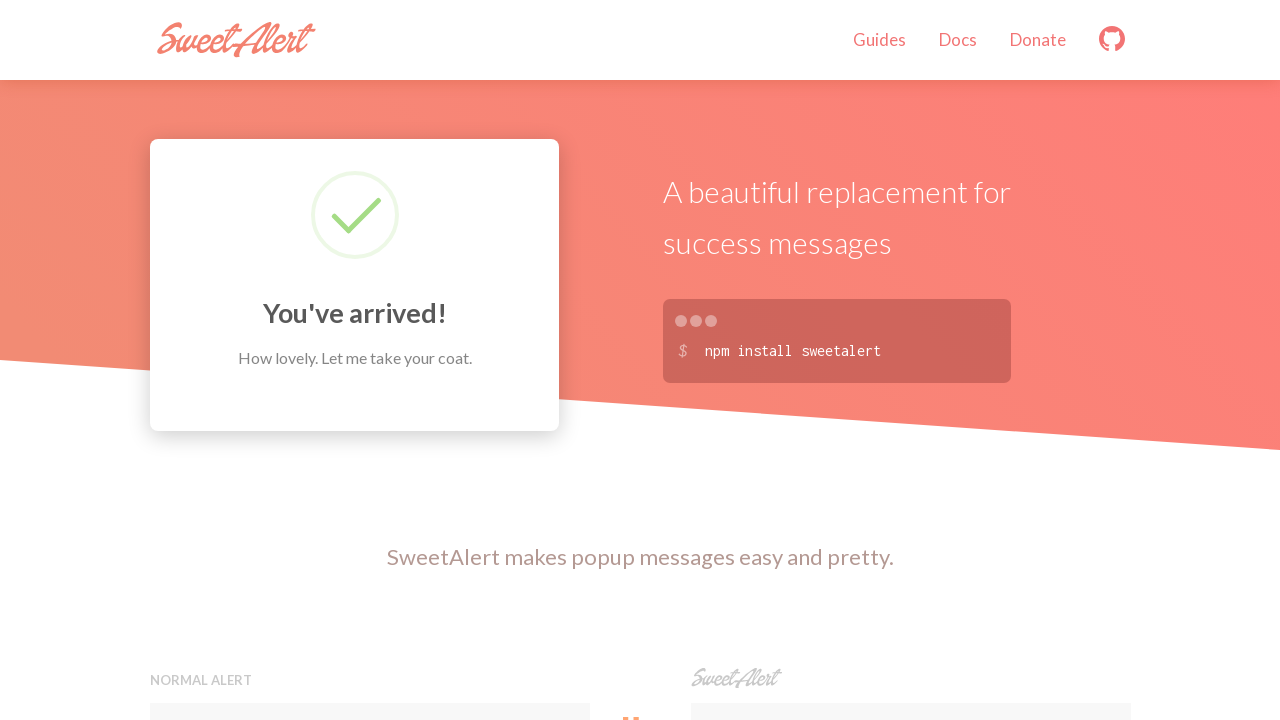

Clicked button to trigger HTML-style alert (SweetAlert) at (910, 360) on xpath=//button[contains(@onclick,'swal')]
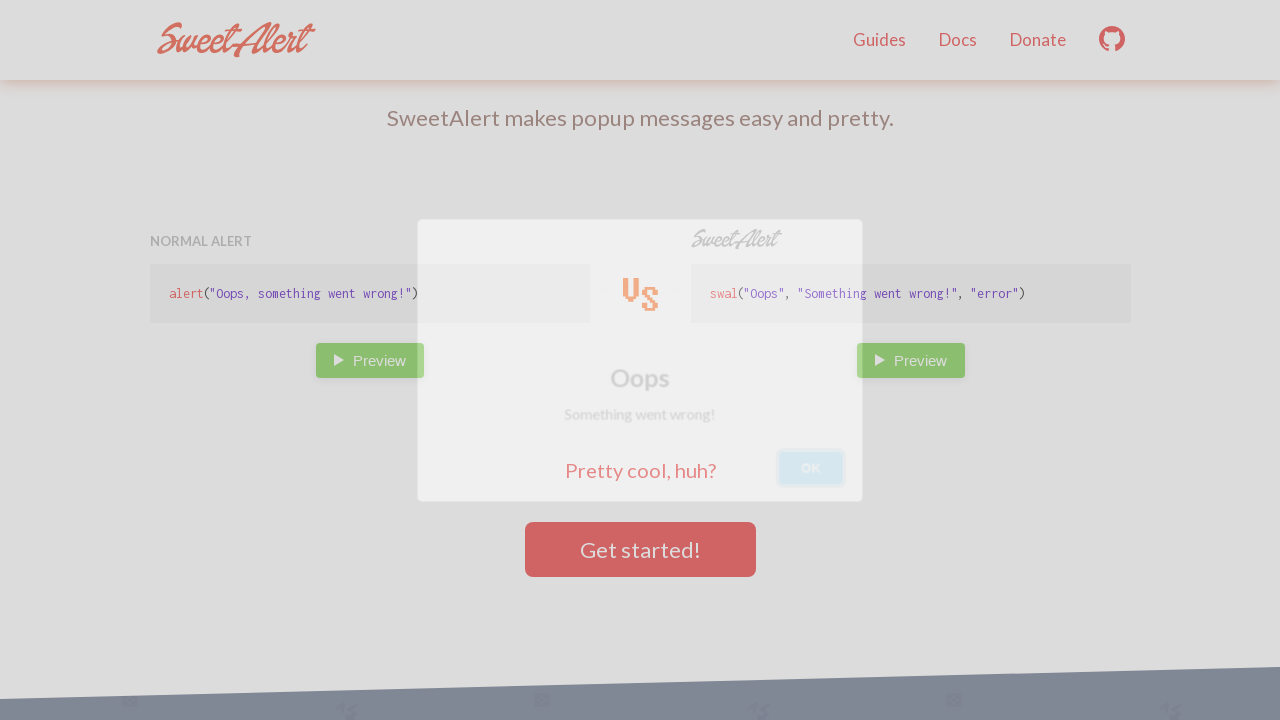

Verified SweetAlert popup with 'Something went wrong!' text appeared
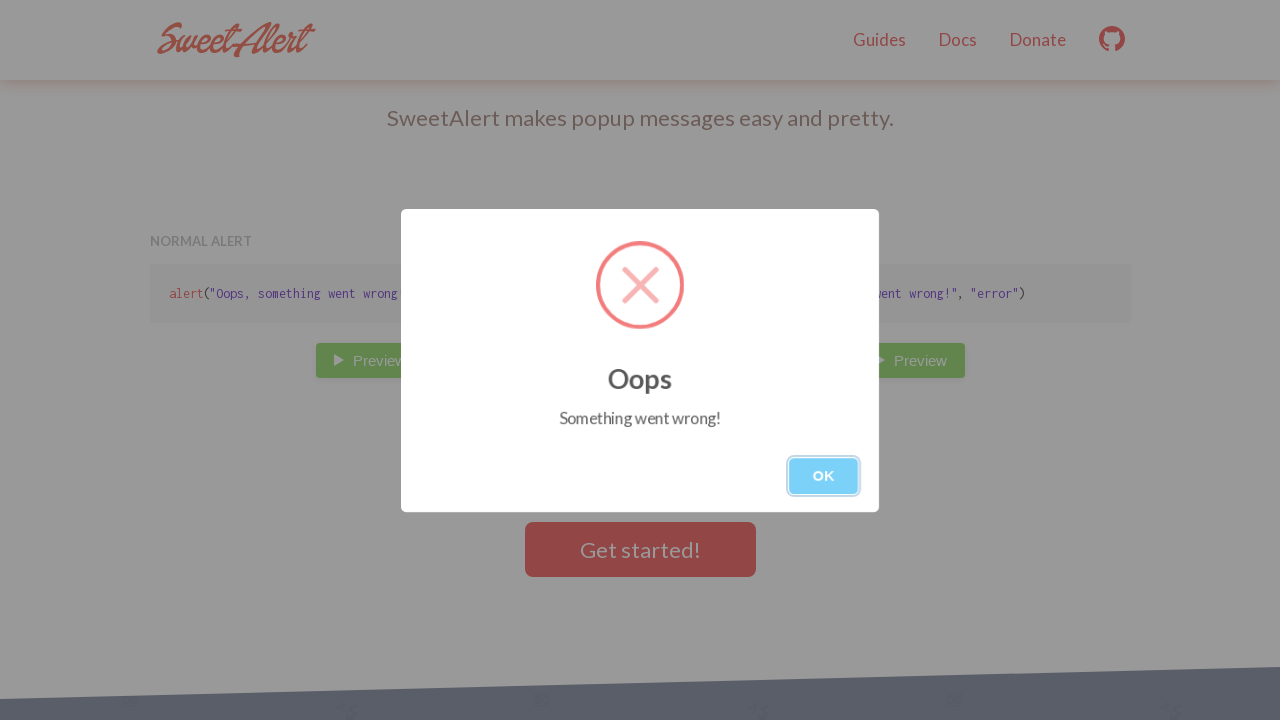

Clicked OK button to dismiss the SweetAlert popup at (824, 476) on xpath=//button[.='OK']
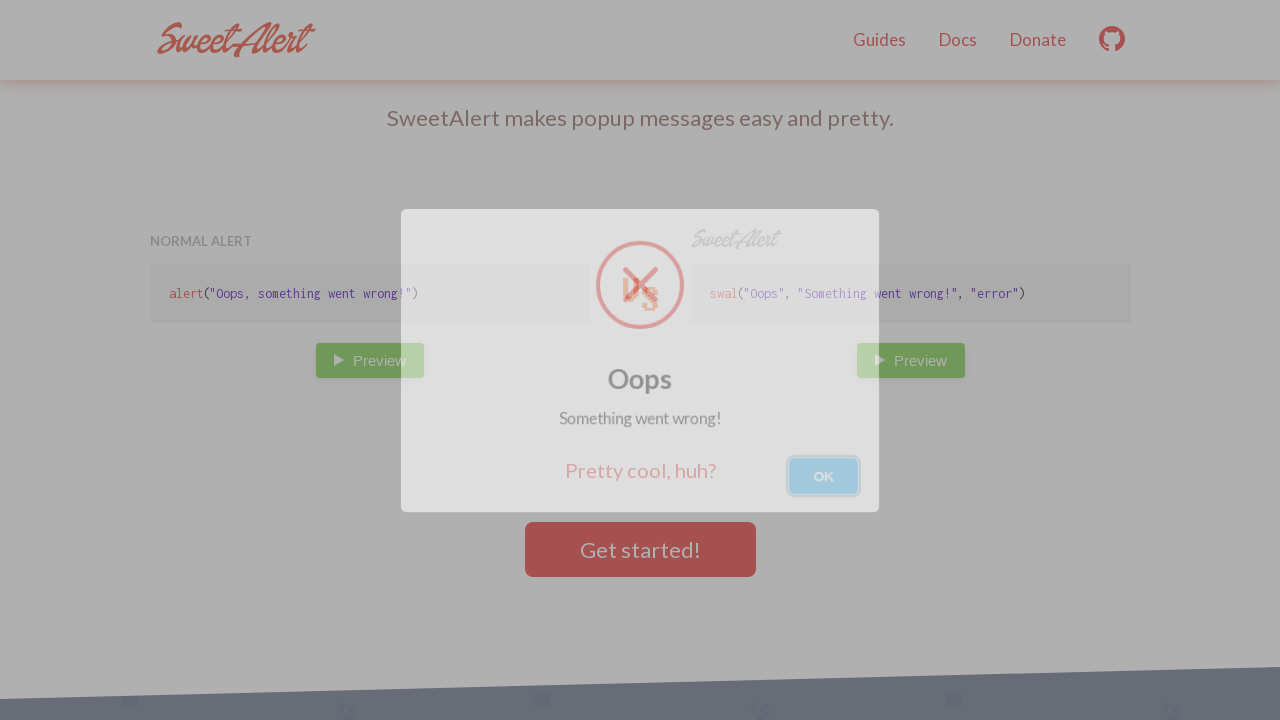

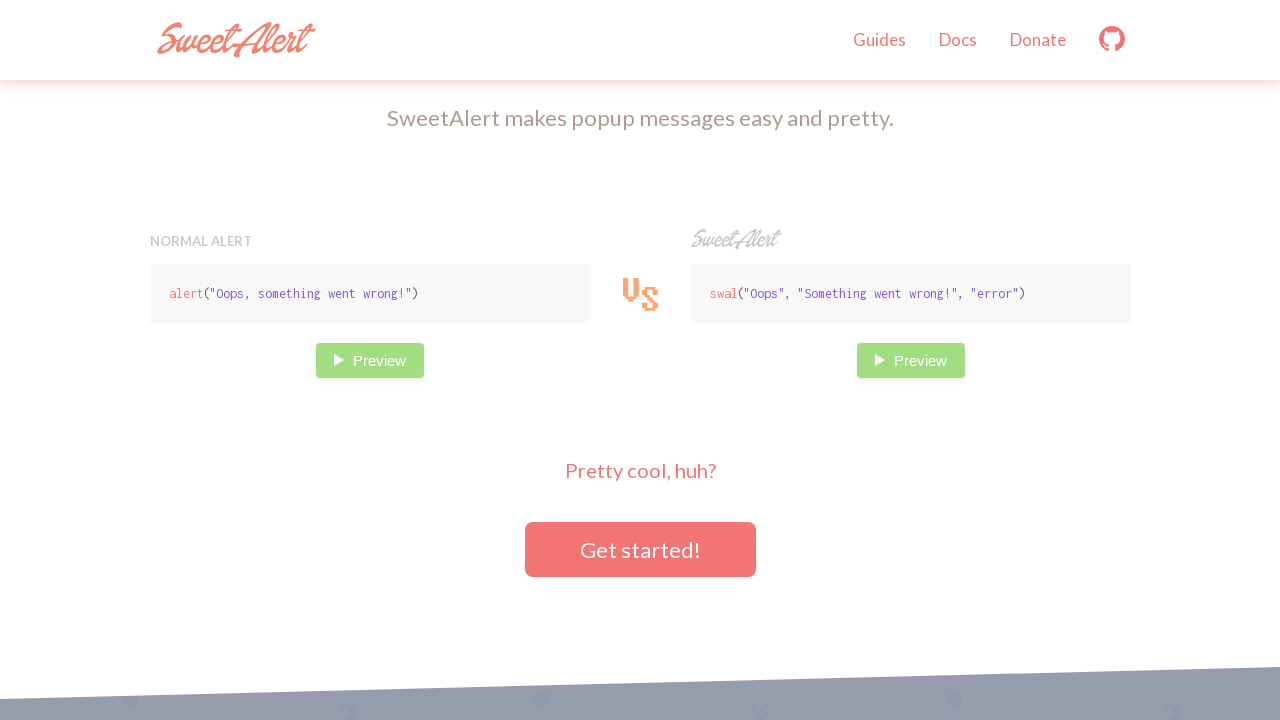